Tests element highlighting functionality by navigating to a page with a large table and highlighting a specific element with a red dashed border using JavaScript style manipulation.

Starting URL: http://the-internet.herokuapp.com/large

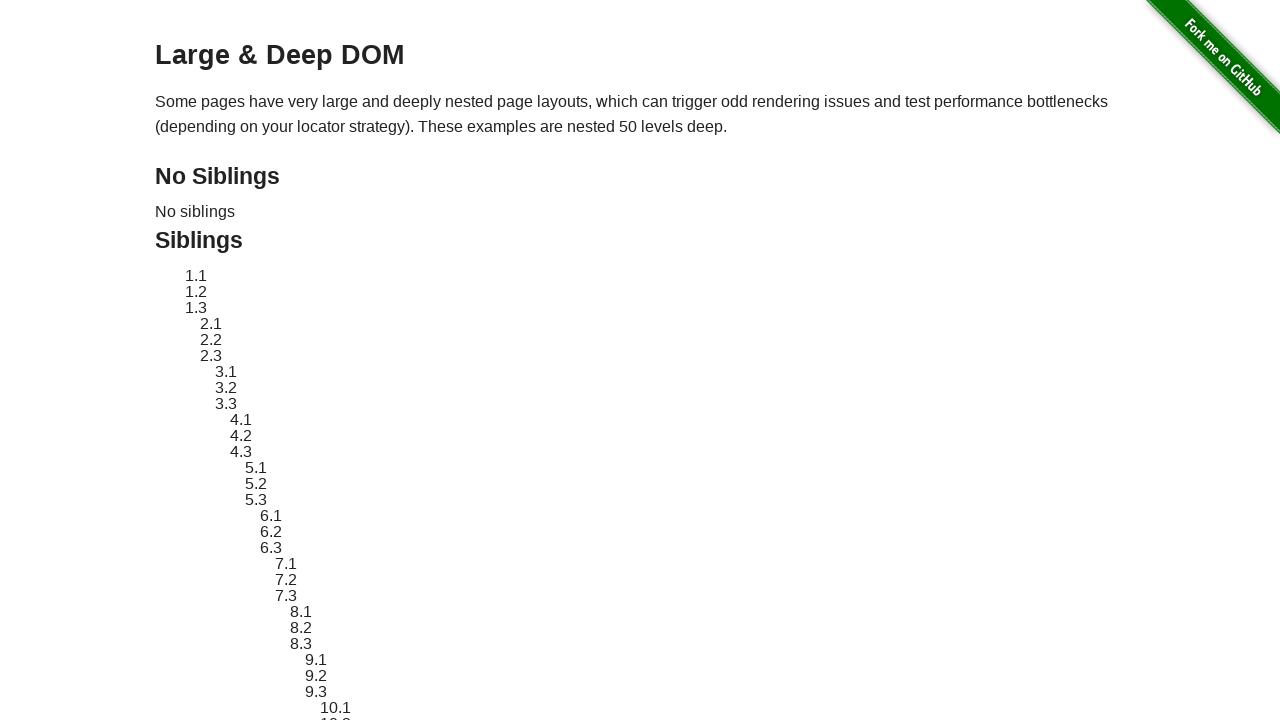

Located target element with ID sibling-2.3
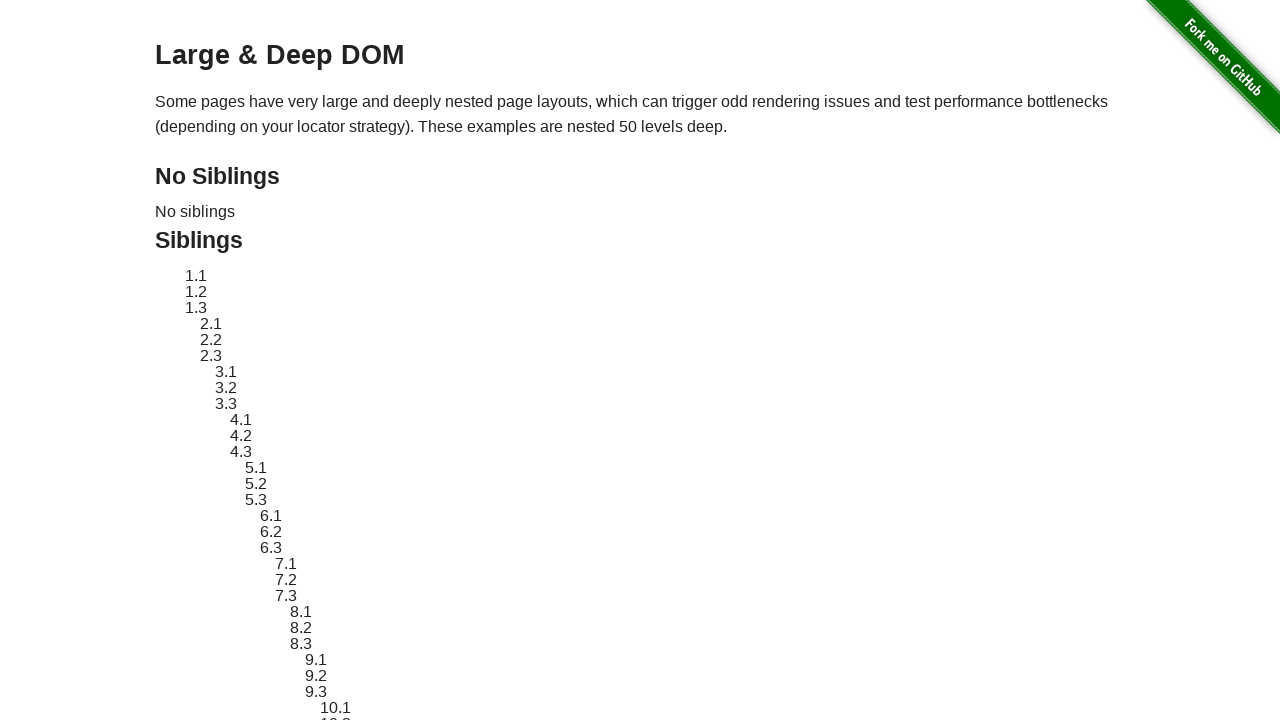

Target element became visible
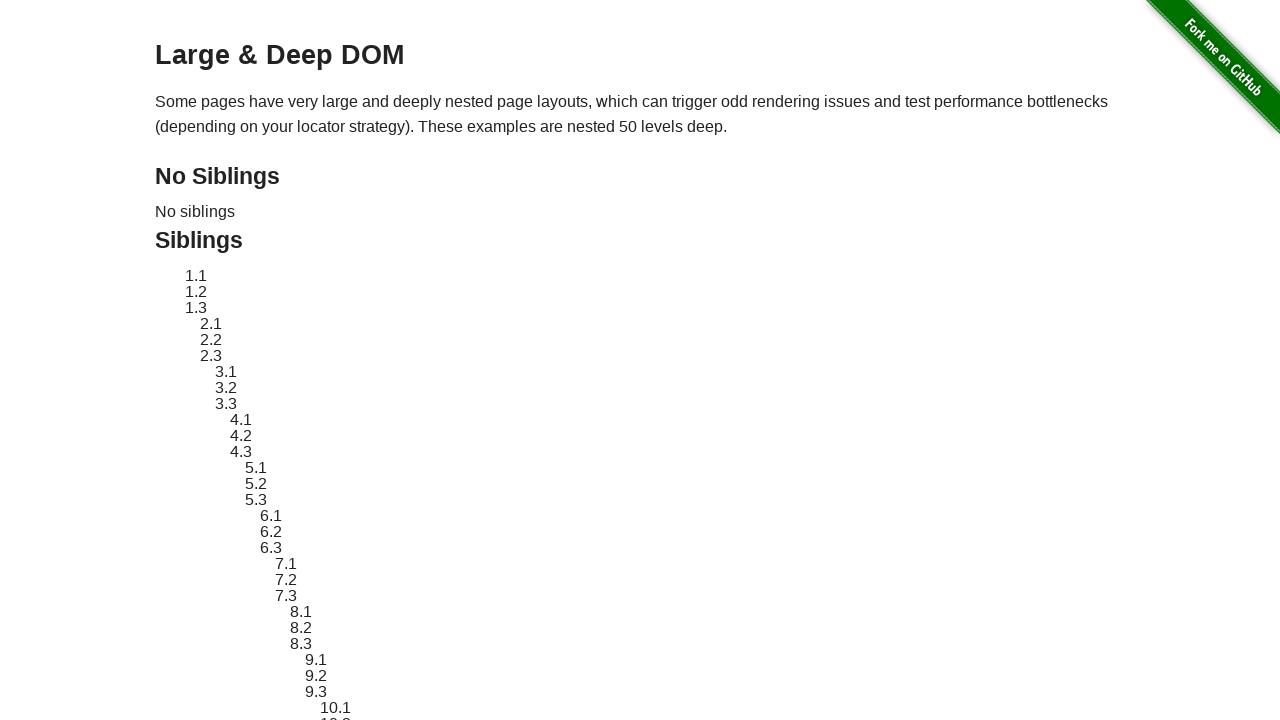

Stored original element style
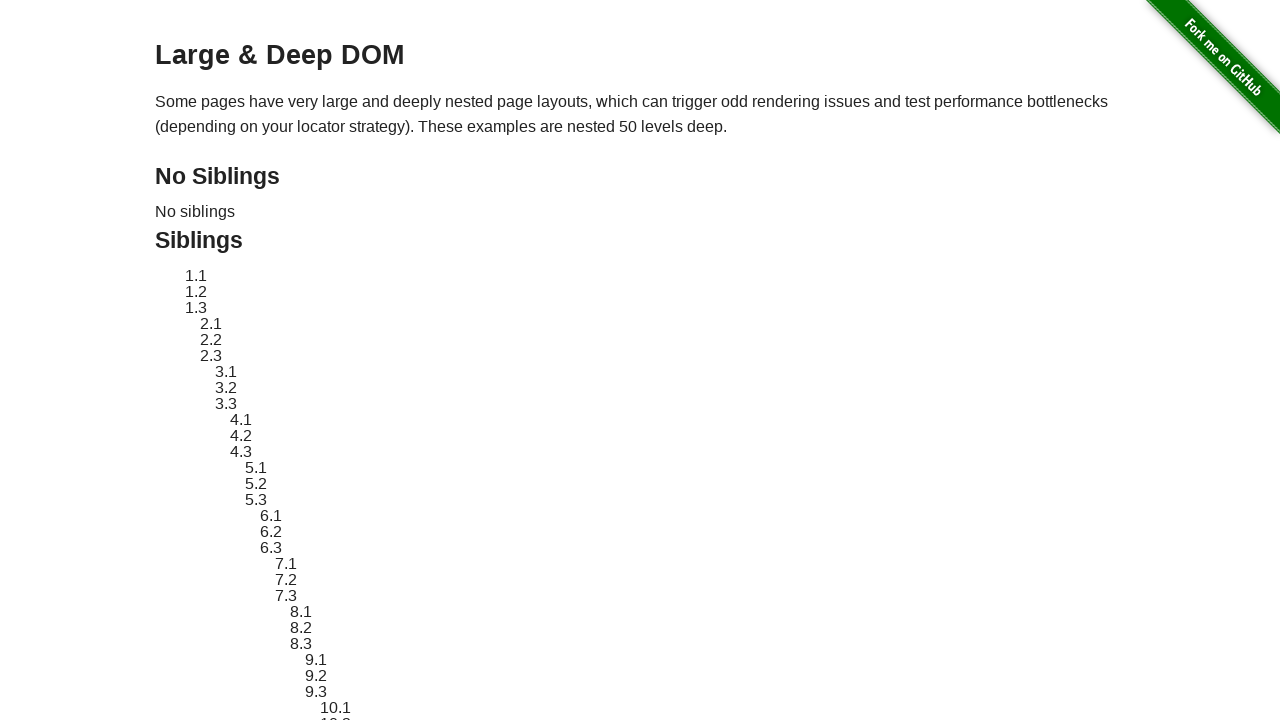

Applied red dashed border highlight to element
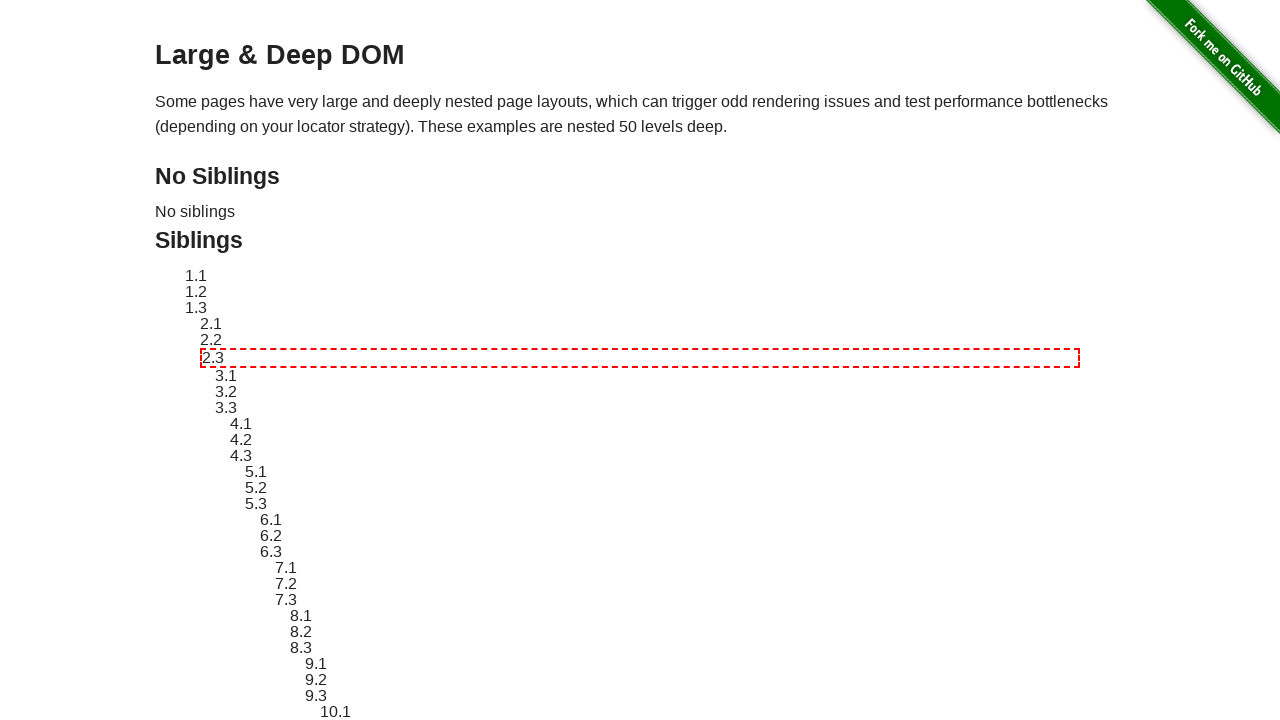

Waited 3 seconds to observe highlight effect
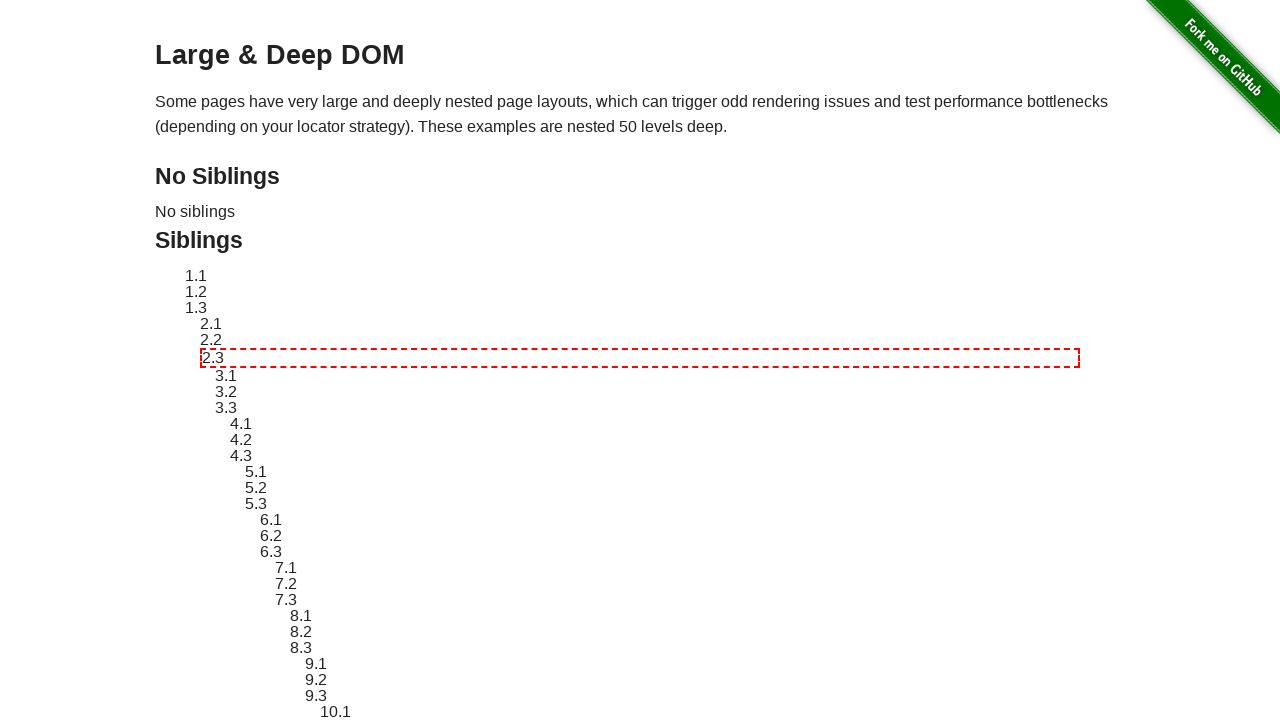

Reverted element style to original state
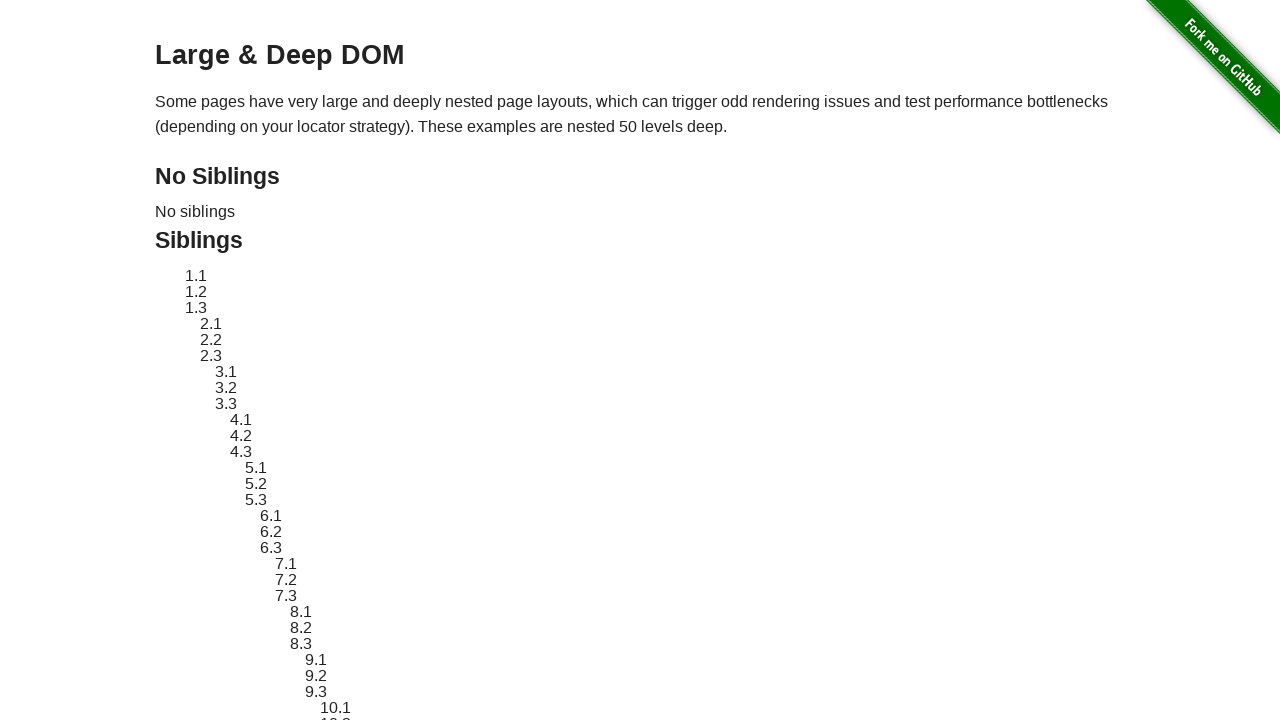

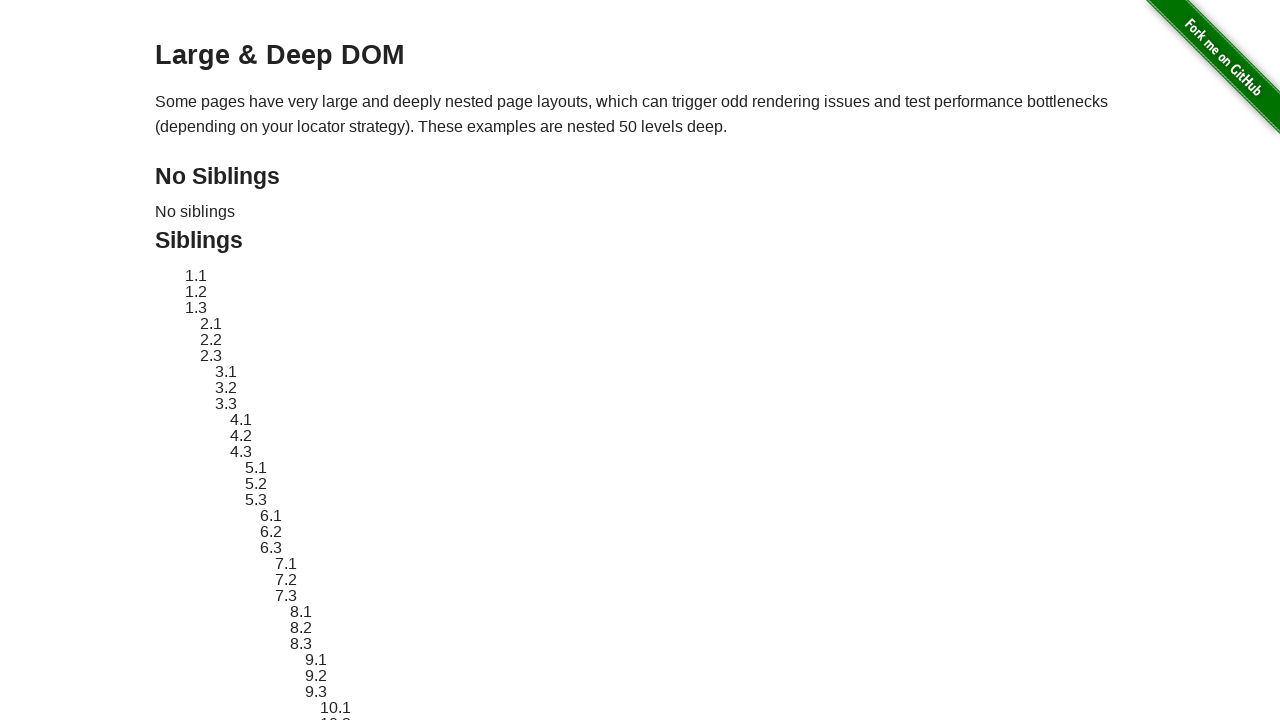